Tests right-click context menu functionality by performing a context click on a button element to trigger the jQuery context menu

Starting URL: https://swisnl.github.io/jQuery-contextMenu/demo.html

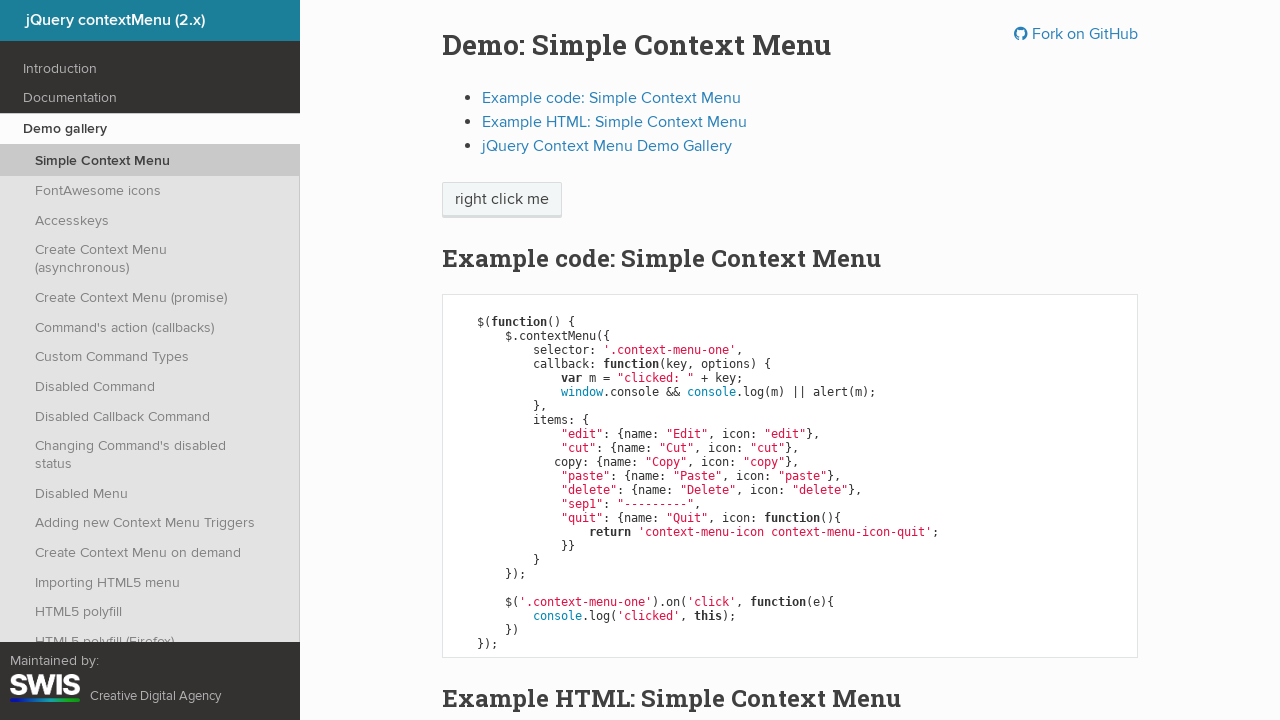

Context menu button became visible
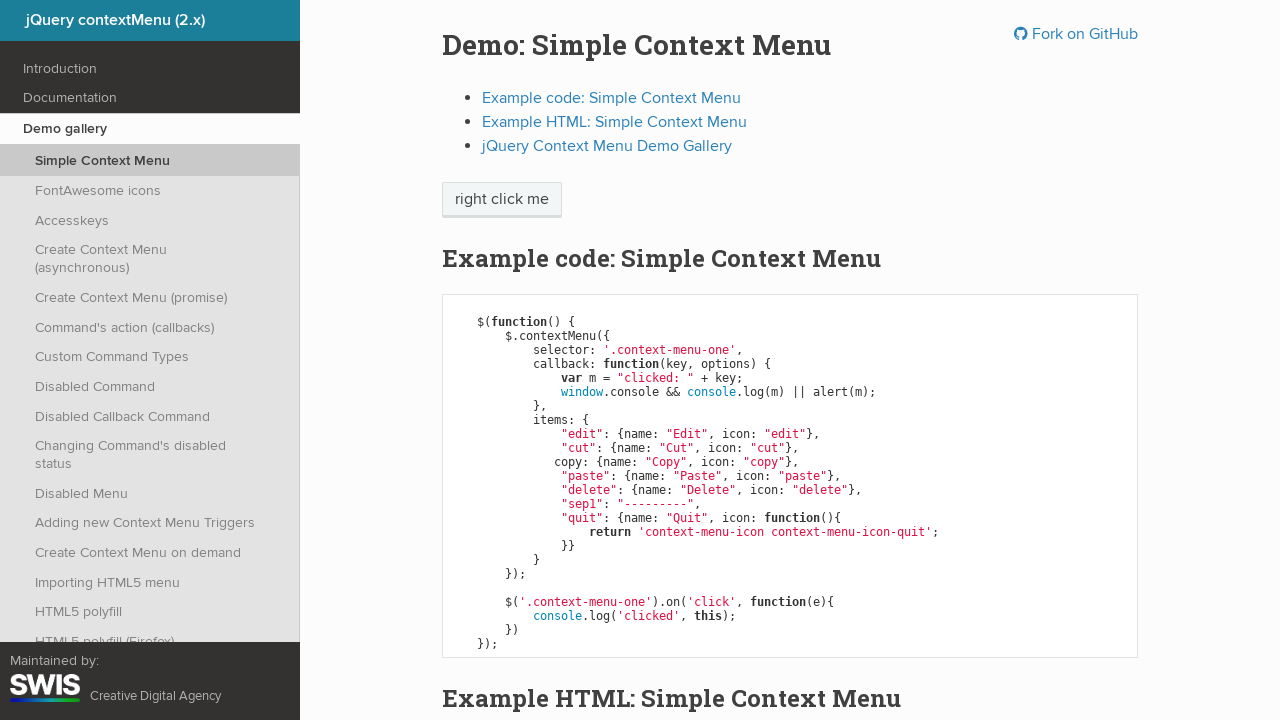

Right-clicked on context menu button to trigger jQuery context menu at (502, 200) on span.context-menu-one.btn.btn-neutral
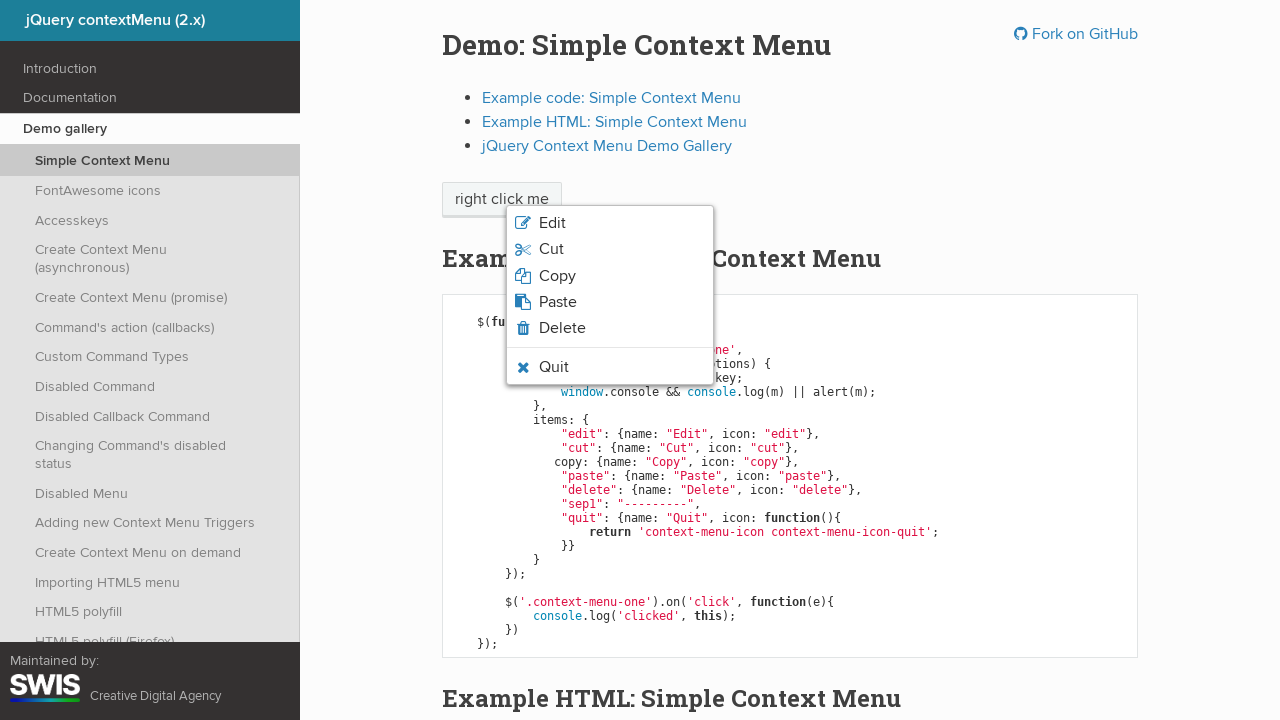

Context menu appeared and became visible
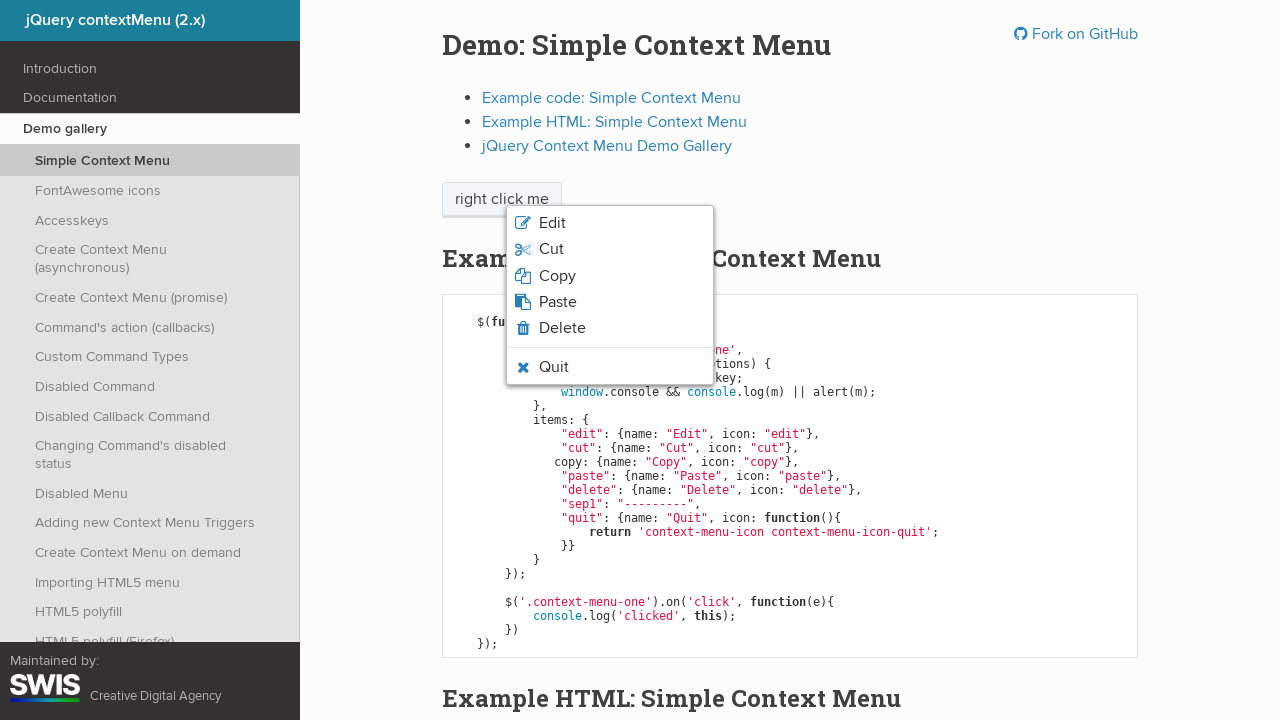

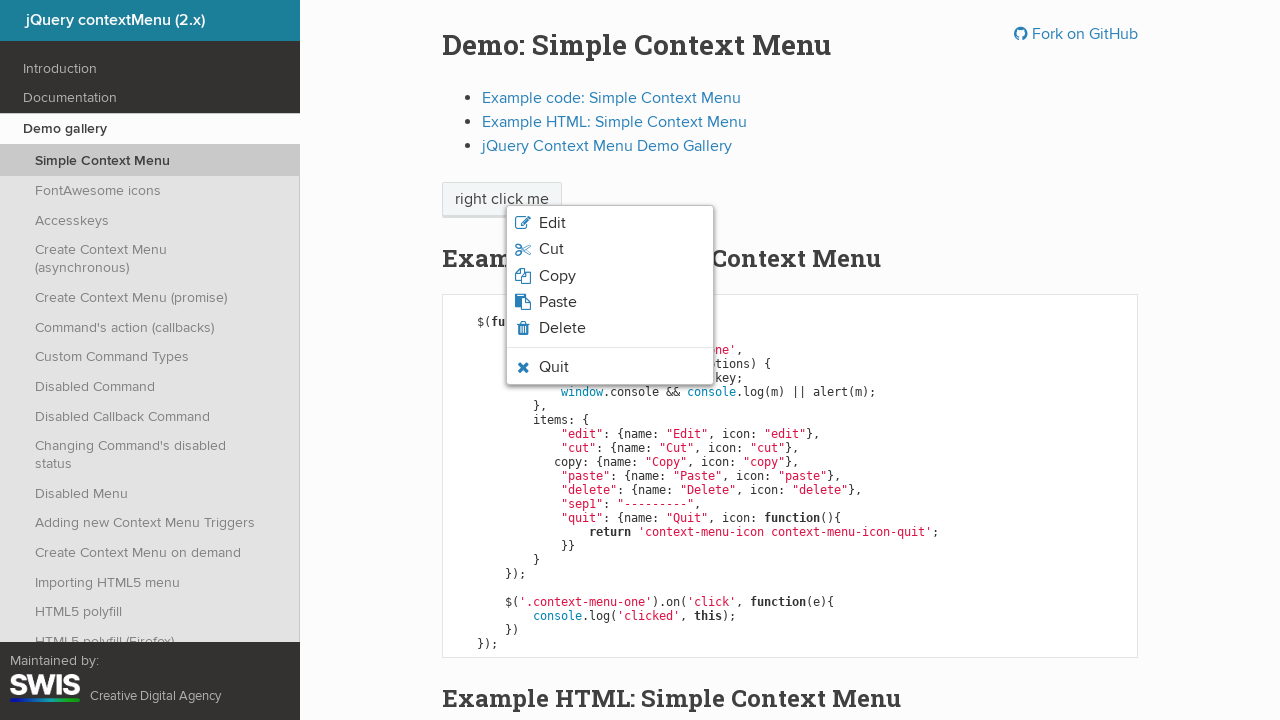